Tests currency dropdown selection by selecting different currency options (AED by visible text, then INR by index) and verifying the selections.

Starting URL: https://rahulshettyacademy.com/dropdownsPractise/

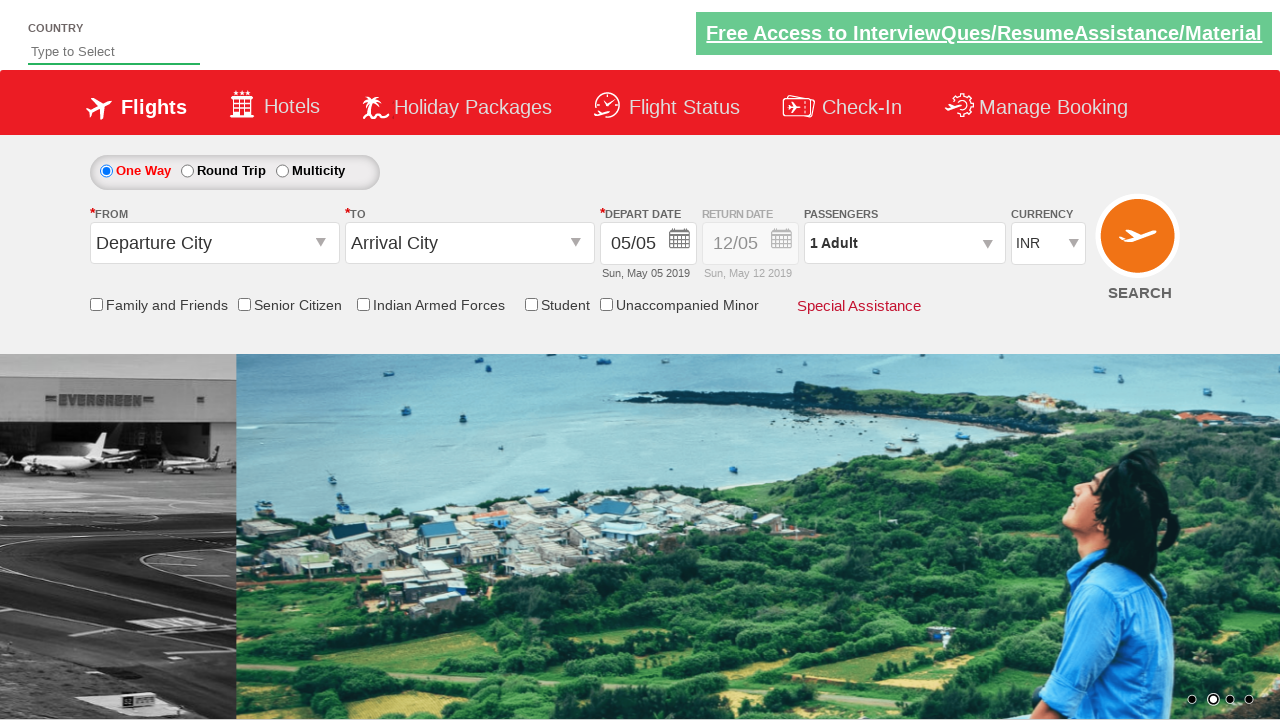

Navigated to dropdown practice page
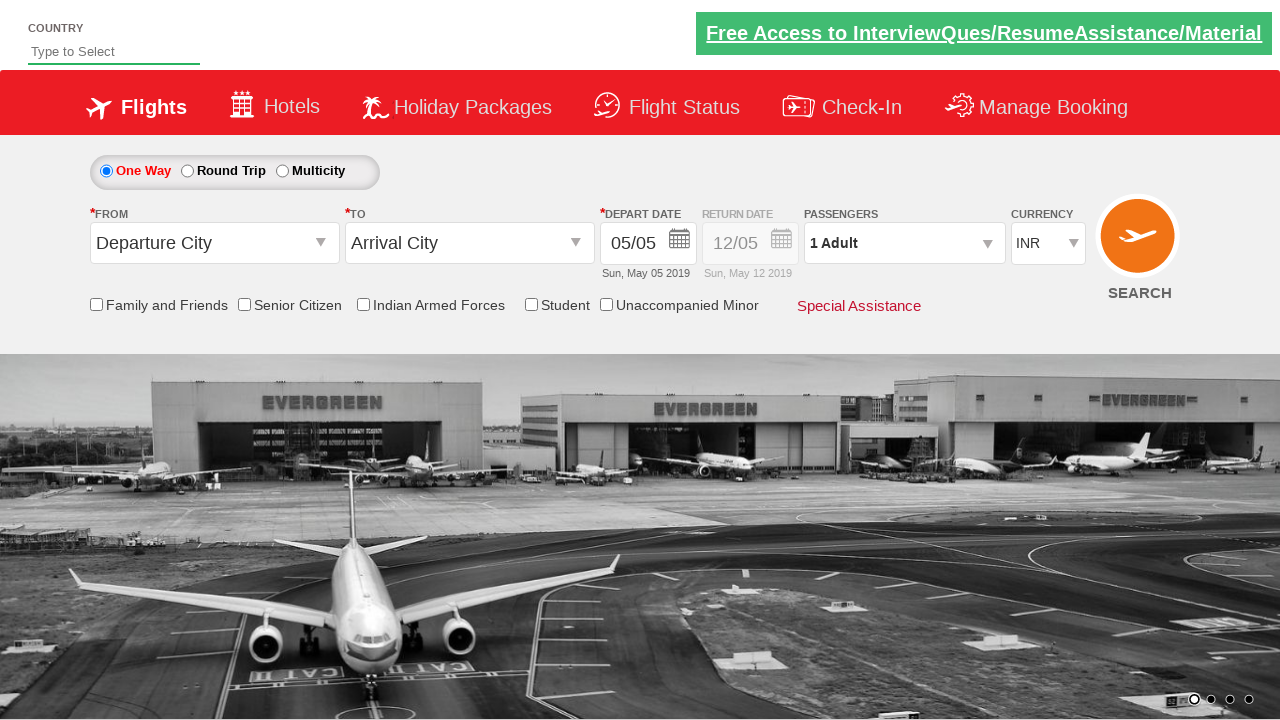

Located currency dropdown element
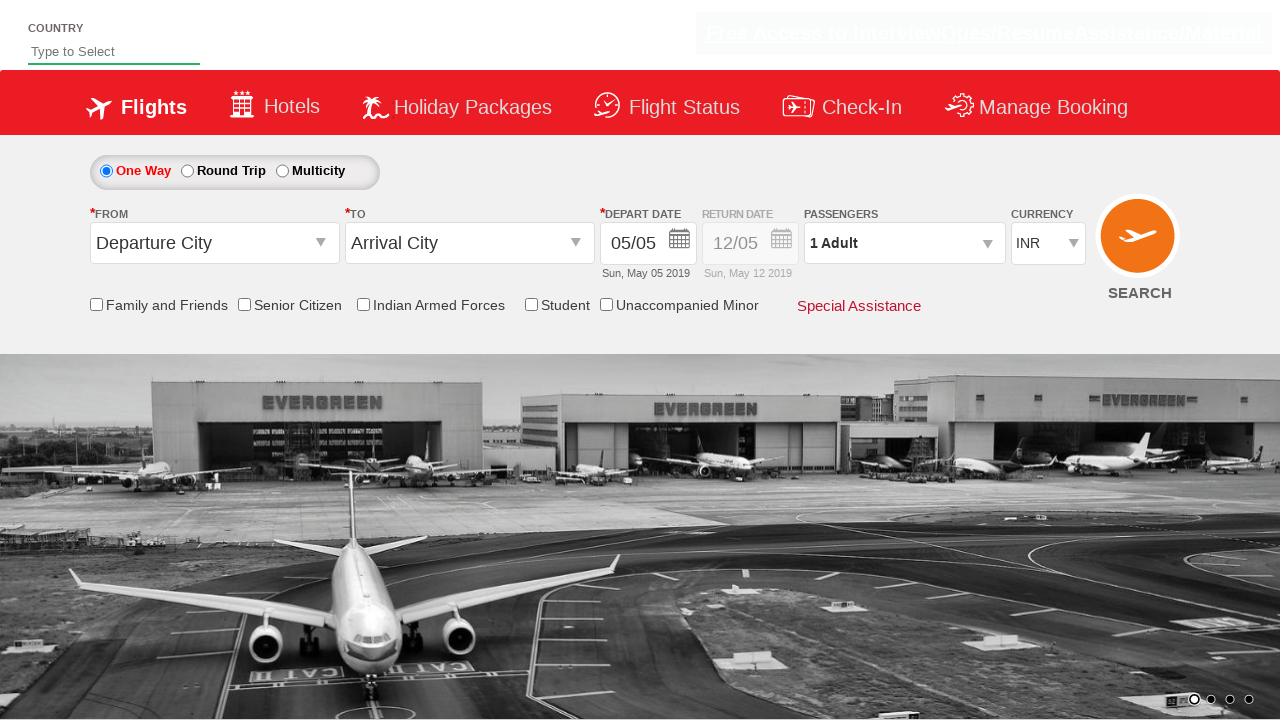

Selected AED from currency dropdown by visible text on select#ctl00_mainContent_DropDownListCurrency
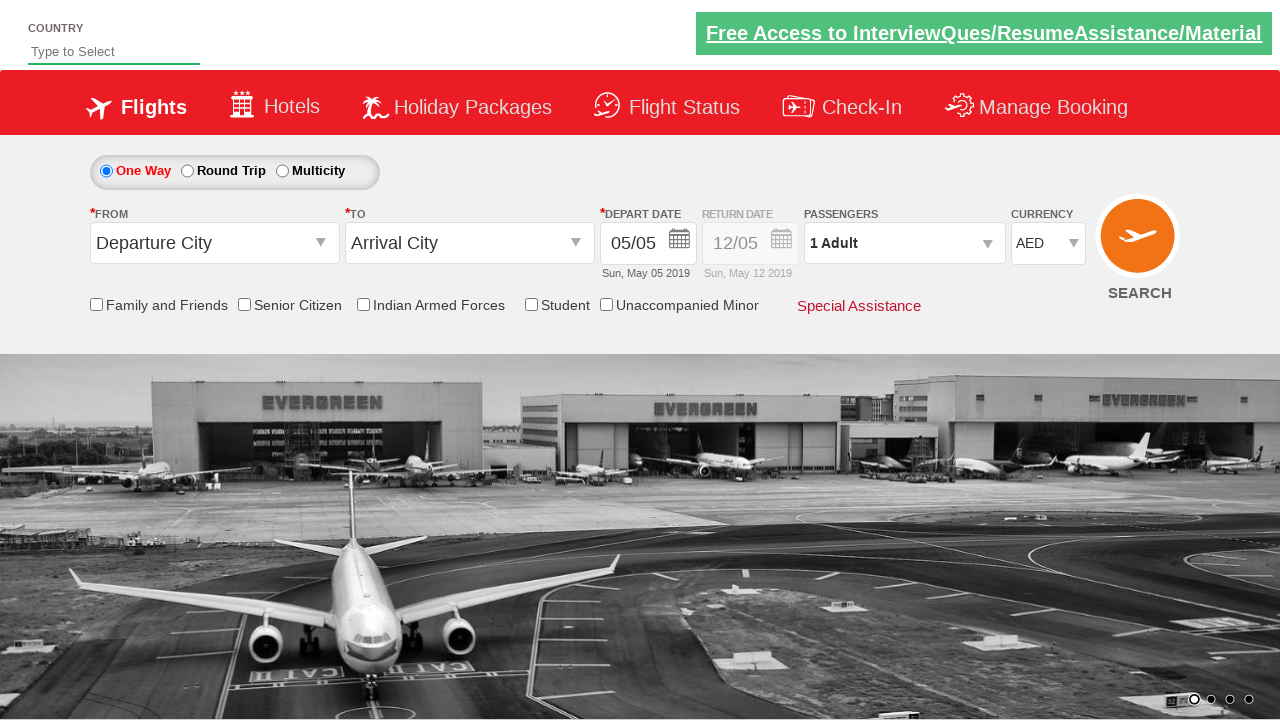

Retrieved selected currency value from dropdown
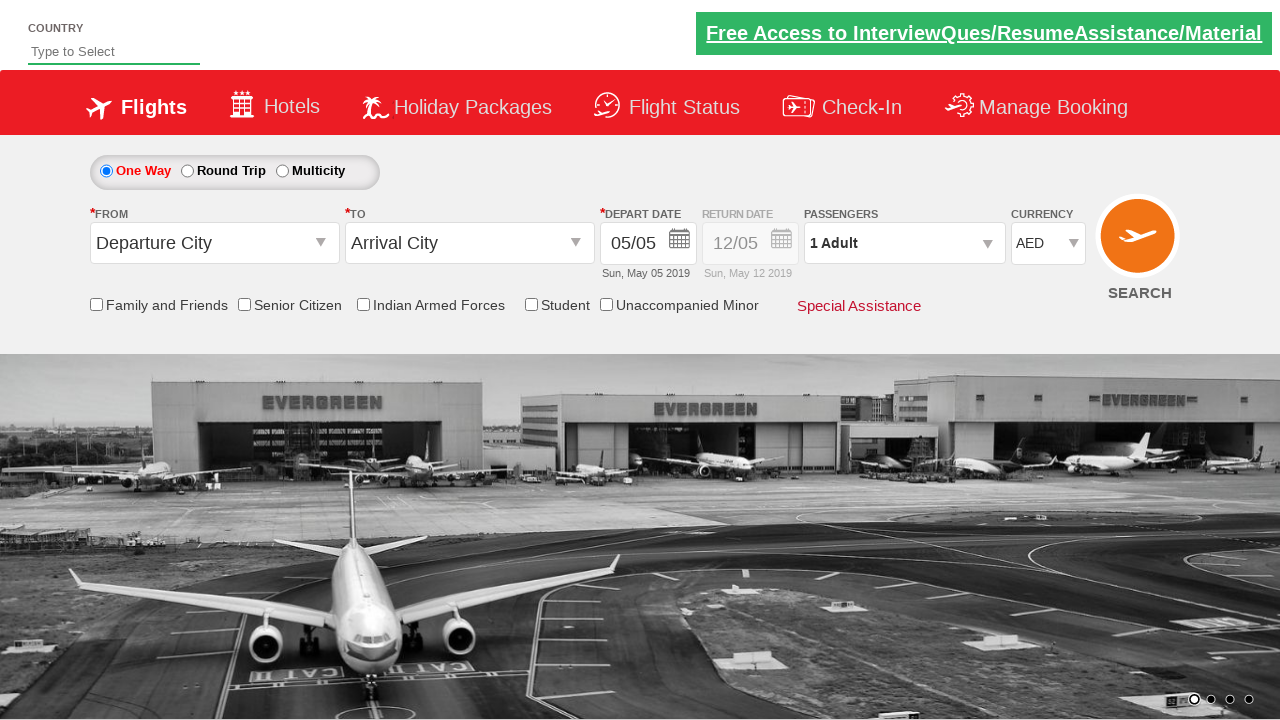

Verified that AED is selected in the dropdown
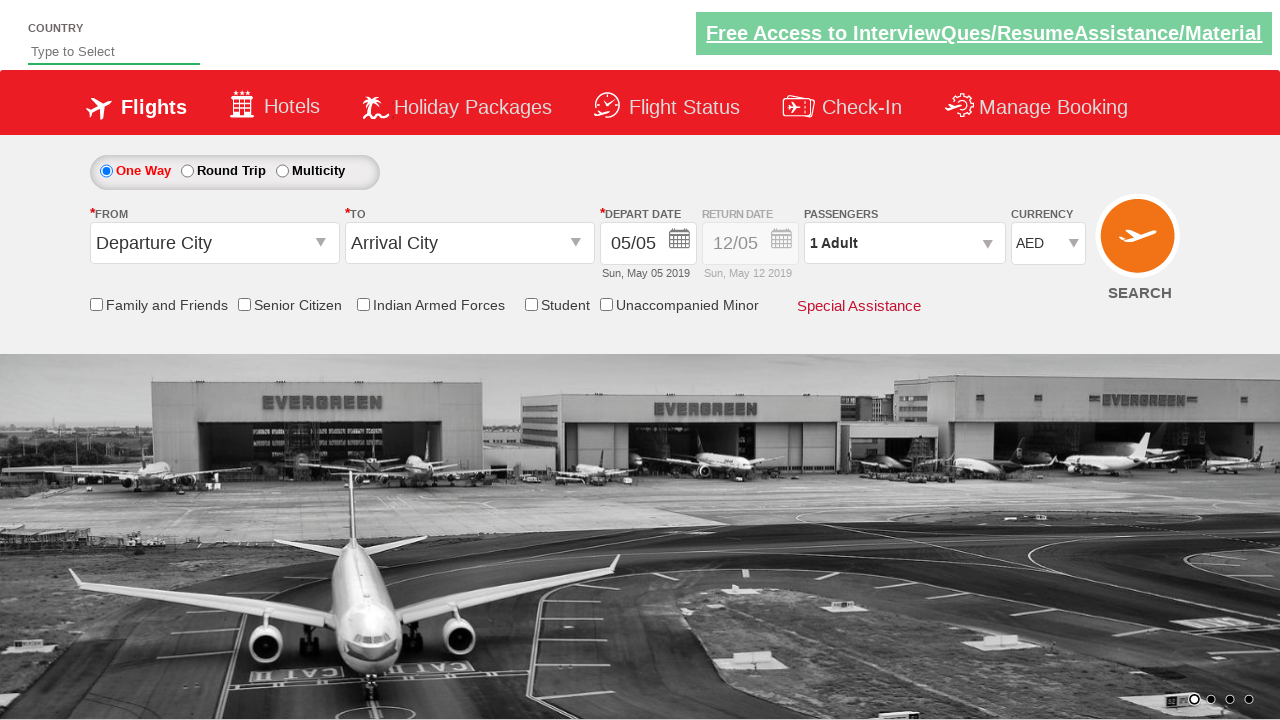

Waited 1000ms before next selection
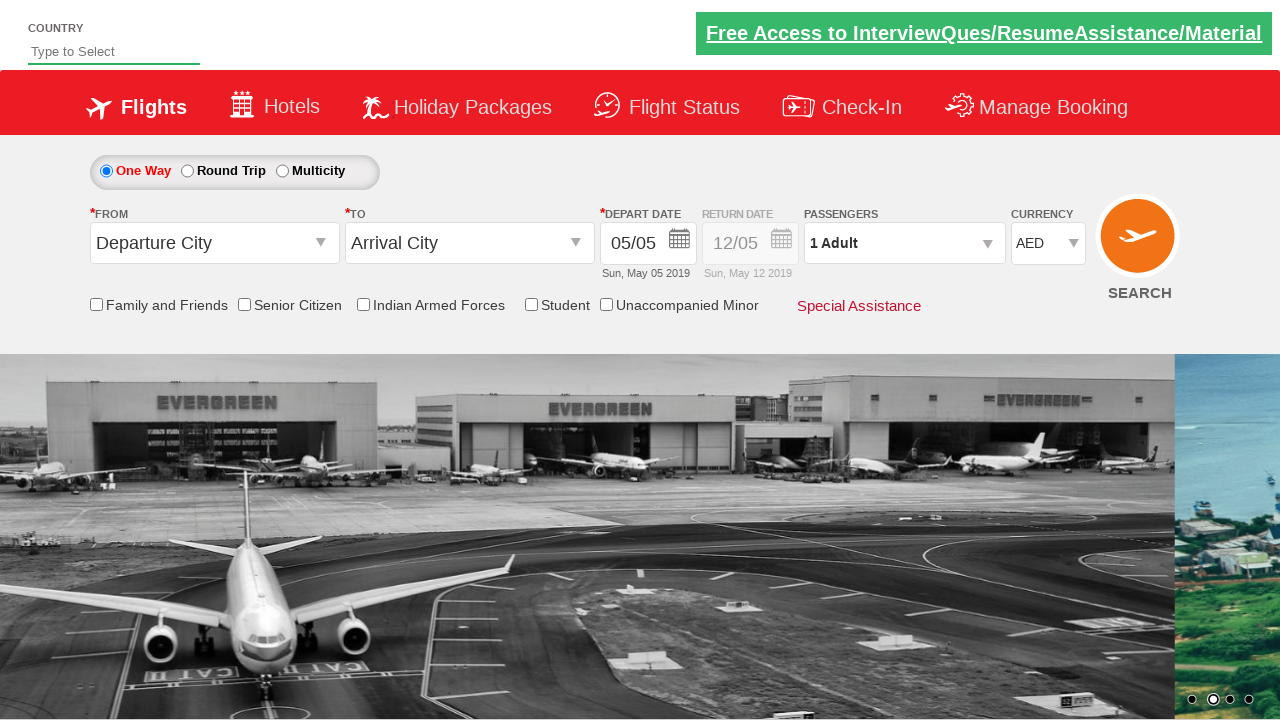

Selected currency at index 1 (INR) from dropdown on select#ctl00_mainContent_DropDownListCurrency
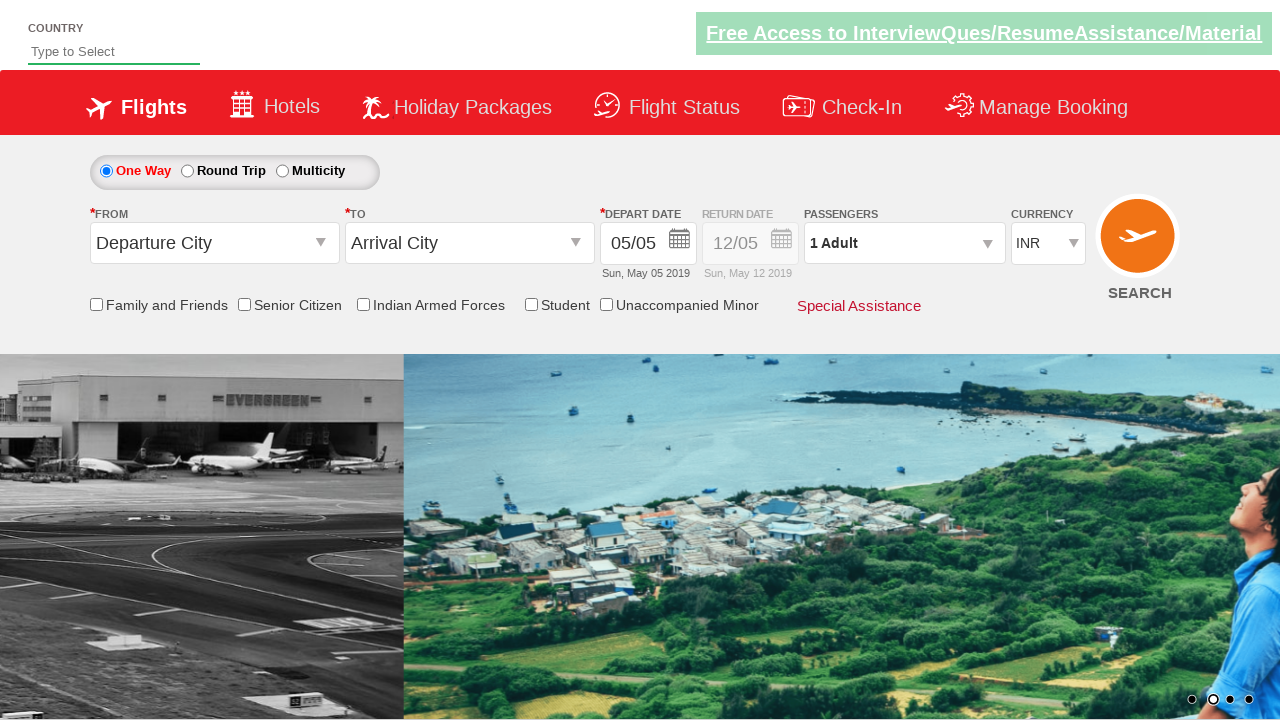

Verified that INR is selected in the dropdown
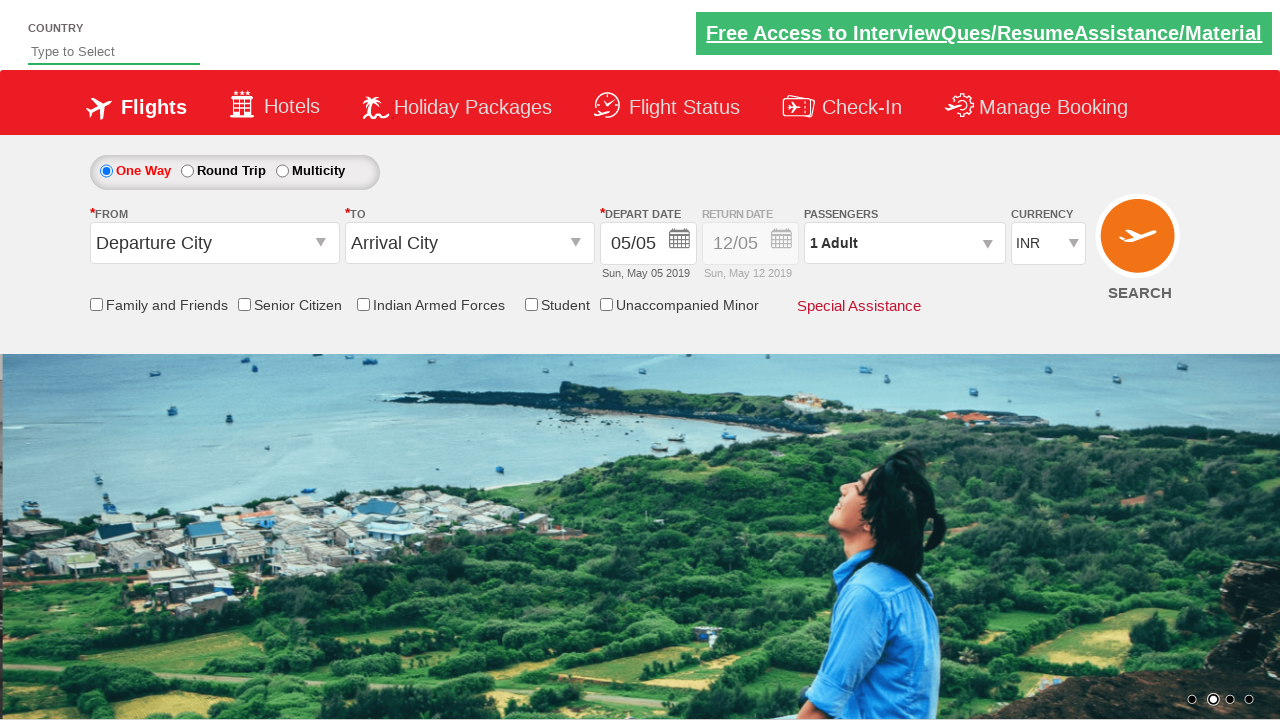

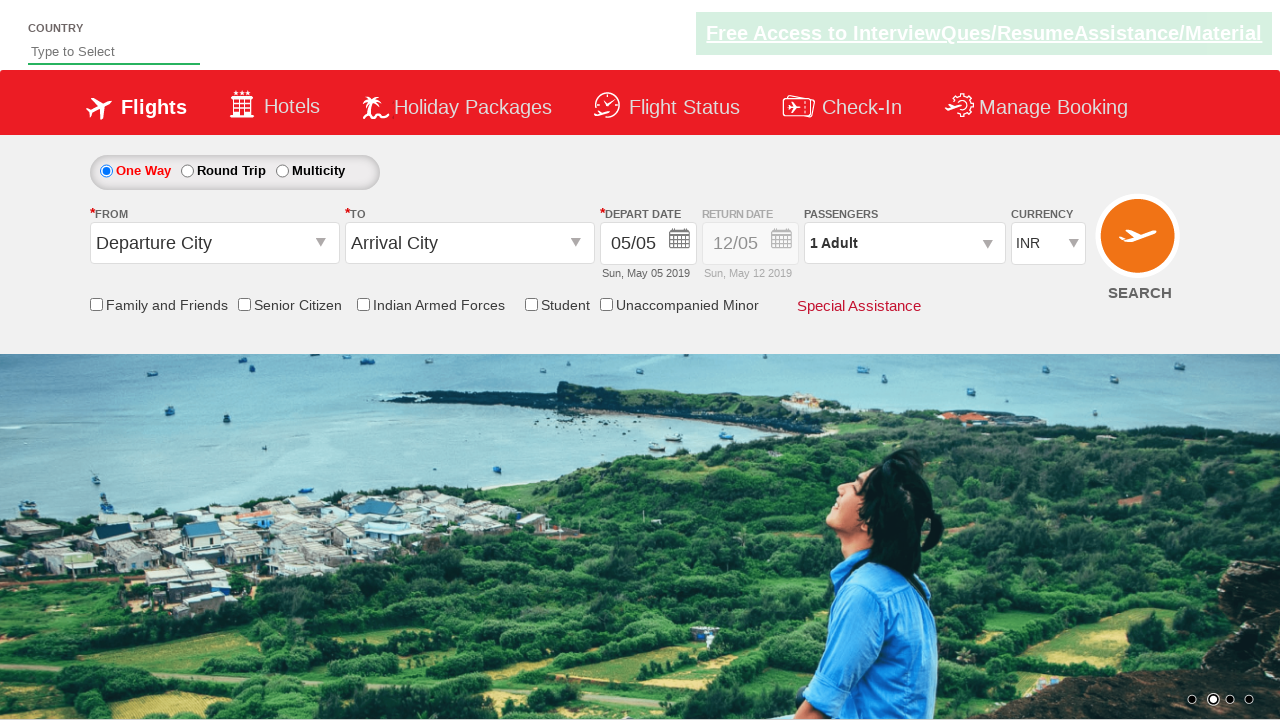